Tests dynamic loading functionality where a hidden element becomes visible after clicking a Start button, waiting for the loading bar to complete.

Starting URL: http://the-internet.herokuapp.com/dynamic_loading/1

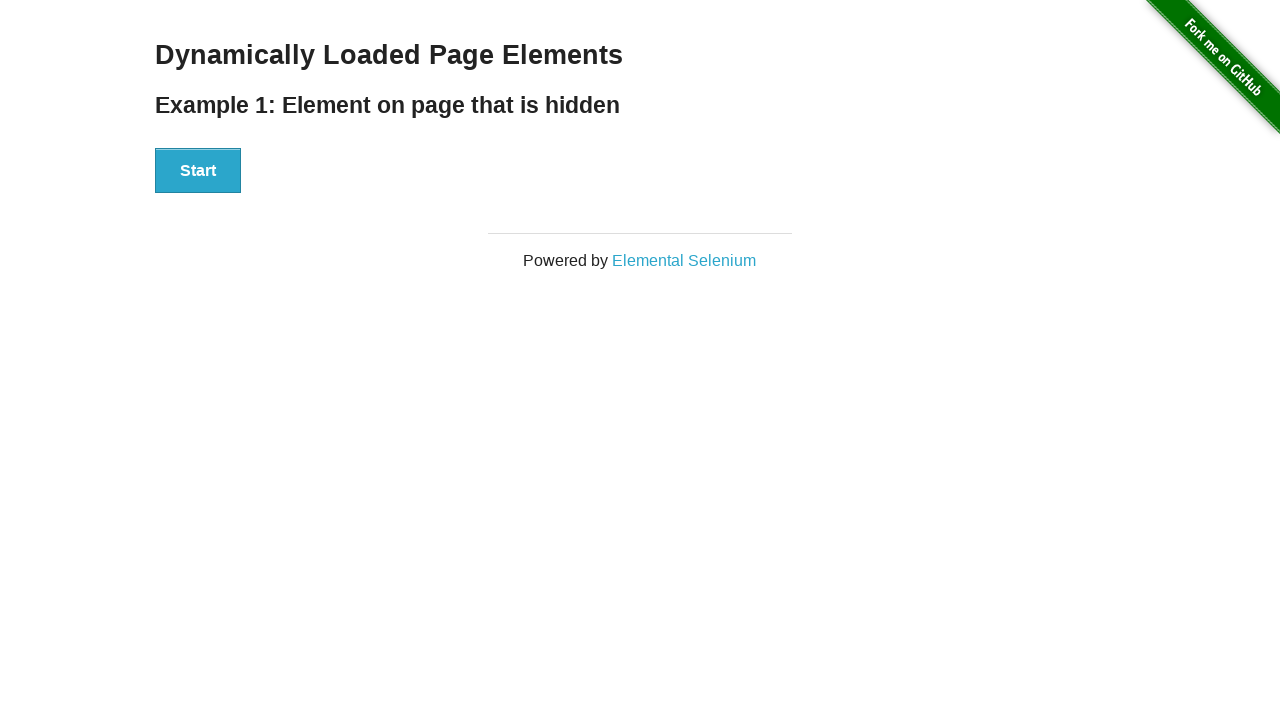

Clicked the Start button to initiate dynamic loading at (198, 171) on #start button
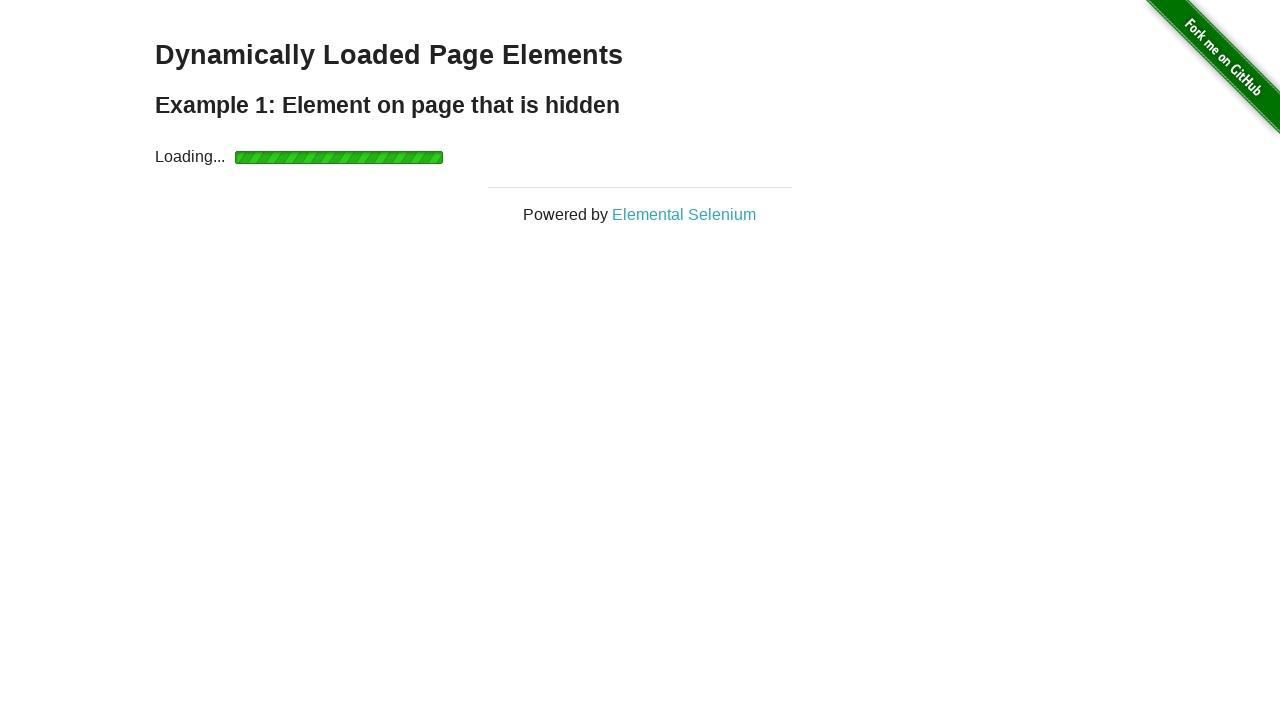

Waited for the finish element to become visible after loading bar completed
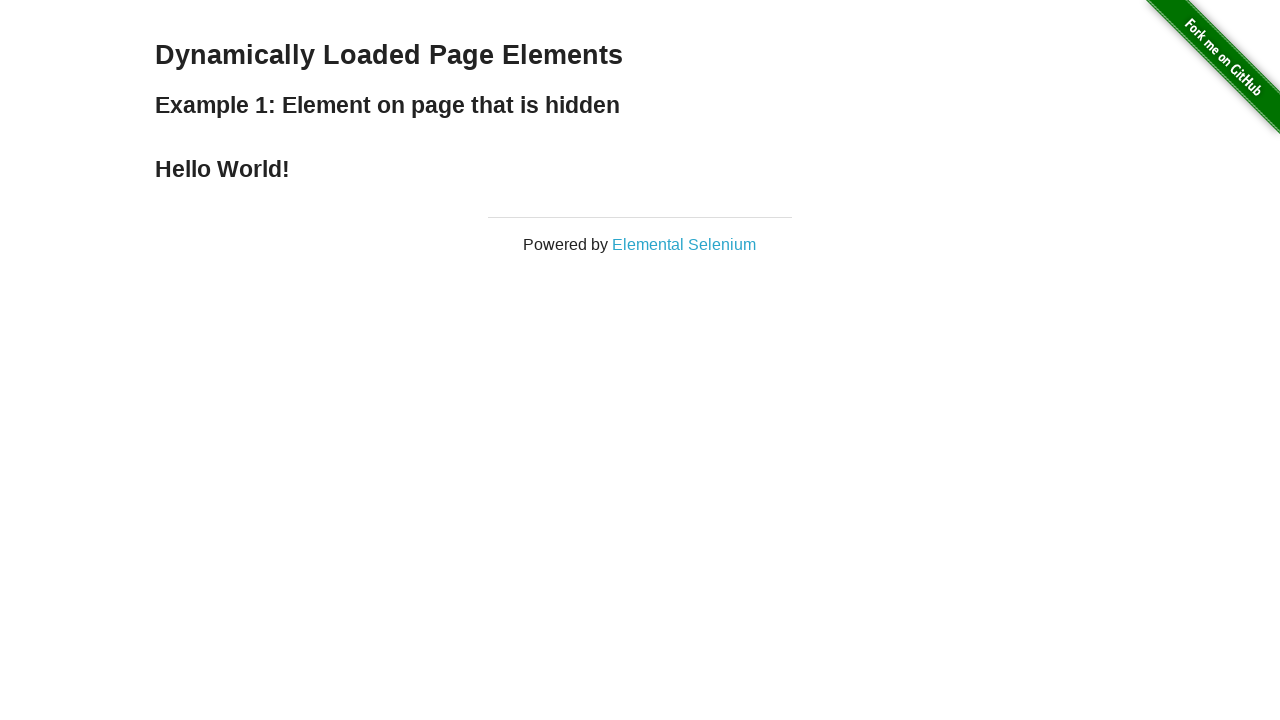

Verified that the finish element is visible
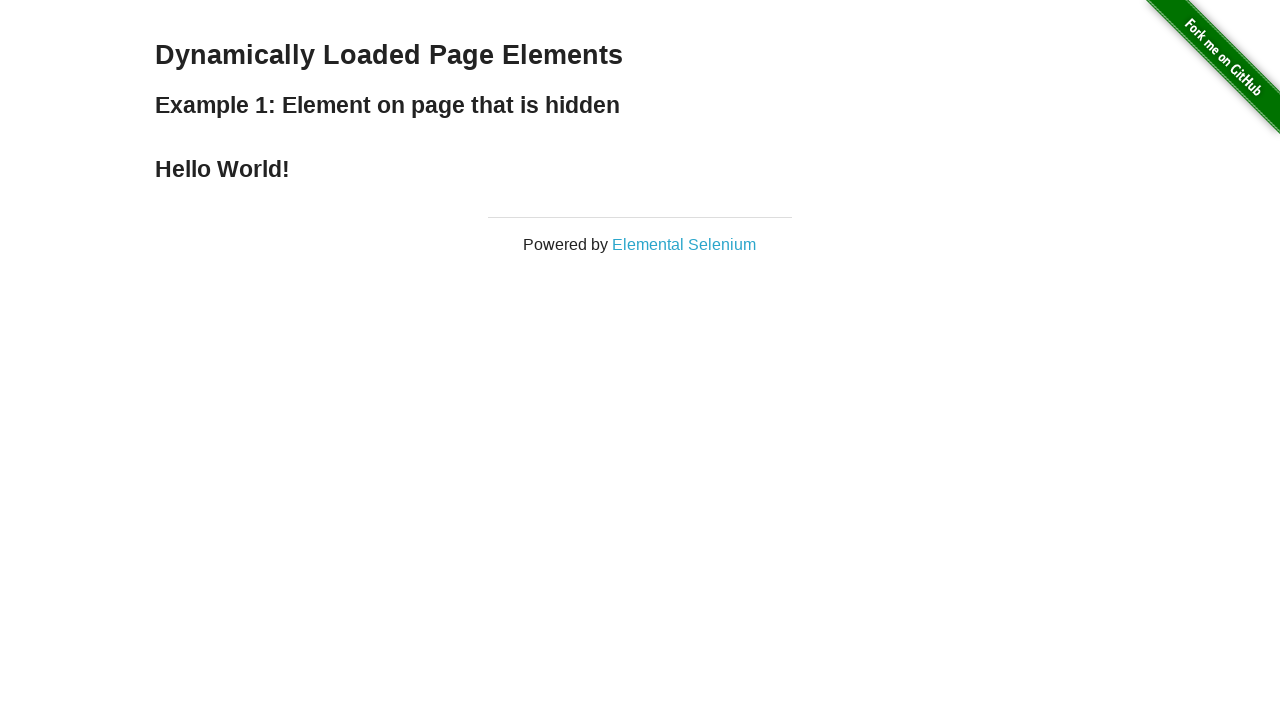

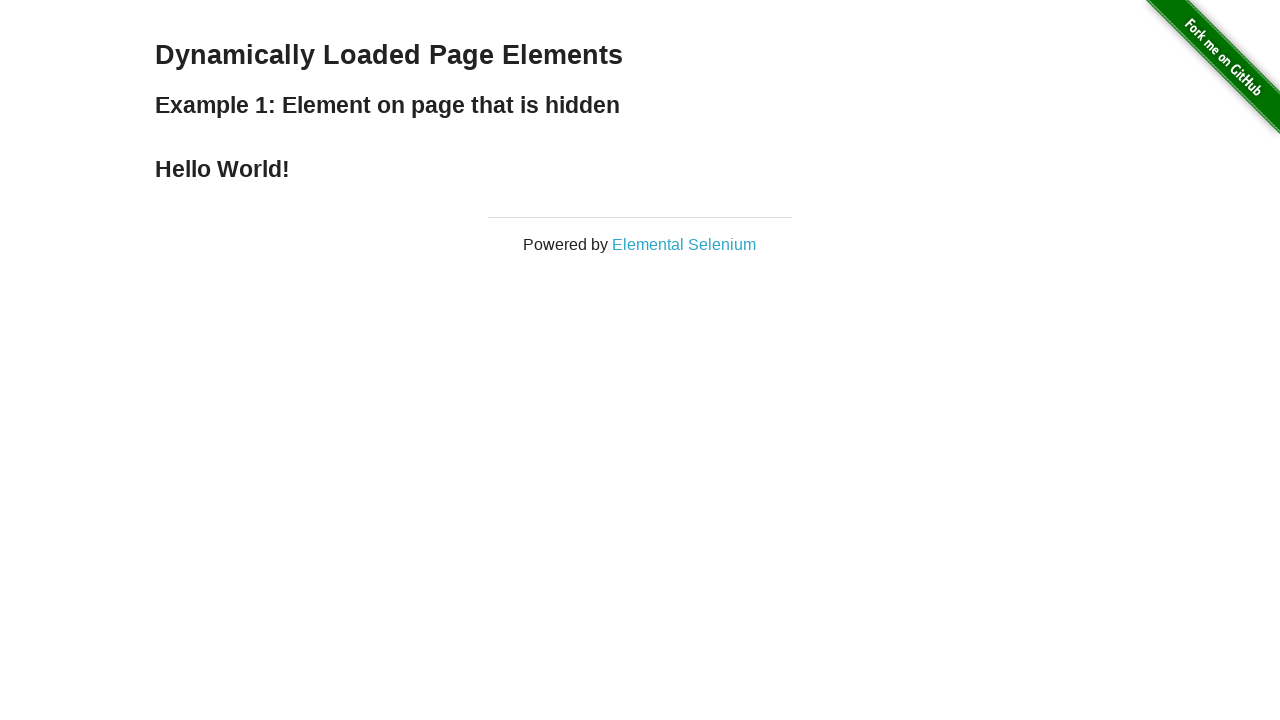